Tests a basic HTML form by filling in various form fields including text inputs, textarea, checkbox, radio button, and dropdown, then submitting the form

Starting URL: https://testpages.herokuapp.com/styled/basic-html-form-test.html

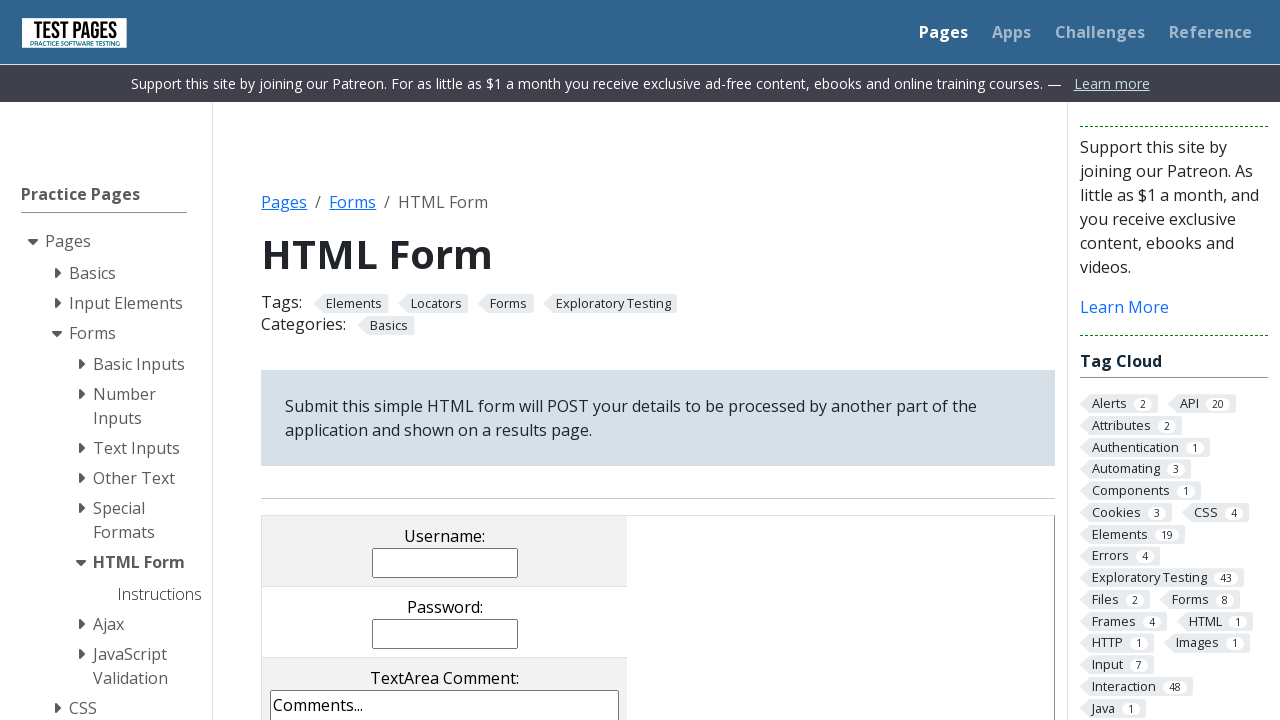

Filled username field with 'testuser789' on input[name='username']
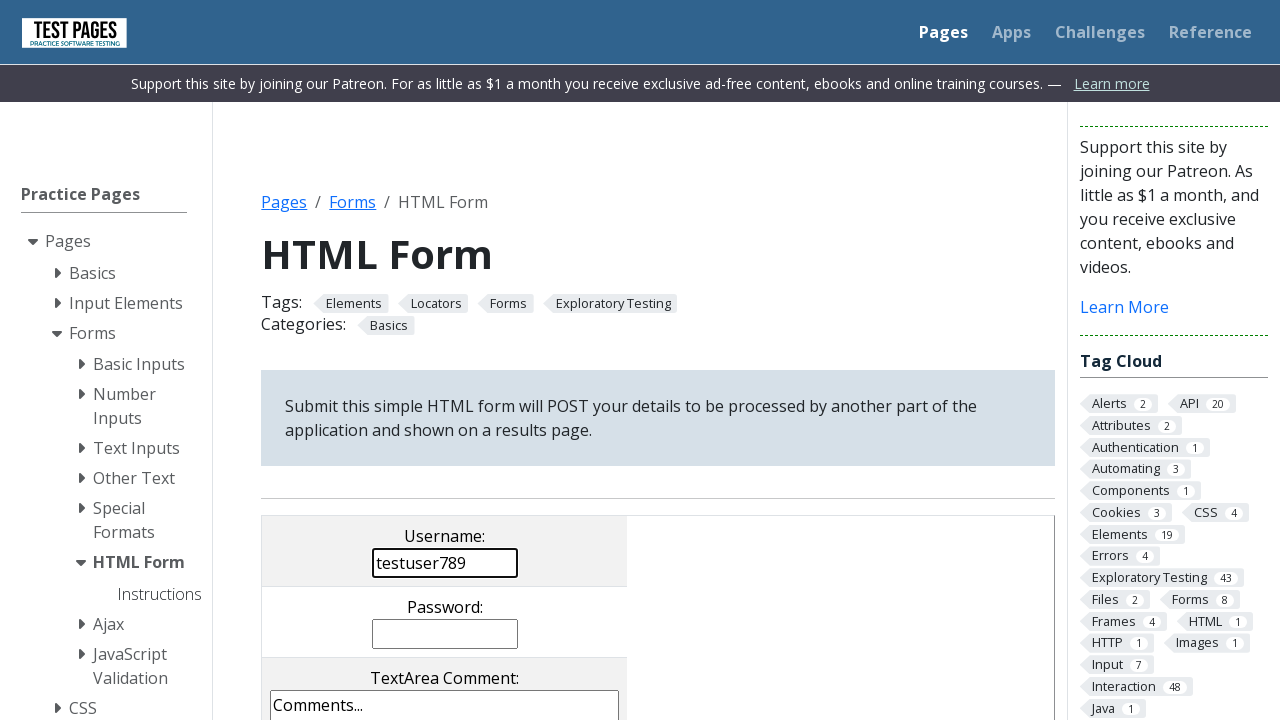

Filled password field with 'testPass123' on input[name='password']
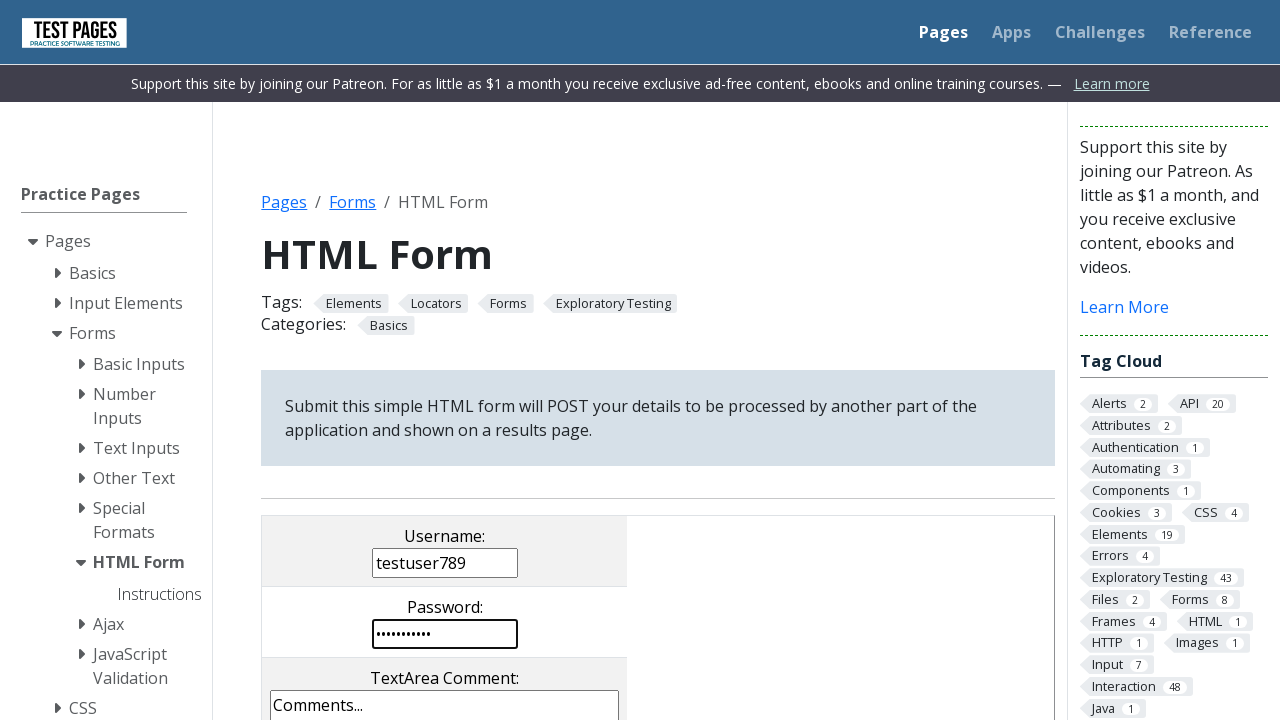

Filled comments textarea with test comment on textarea[name='comments']
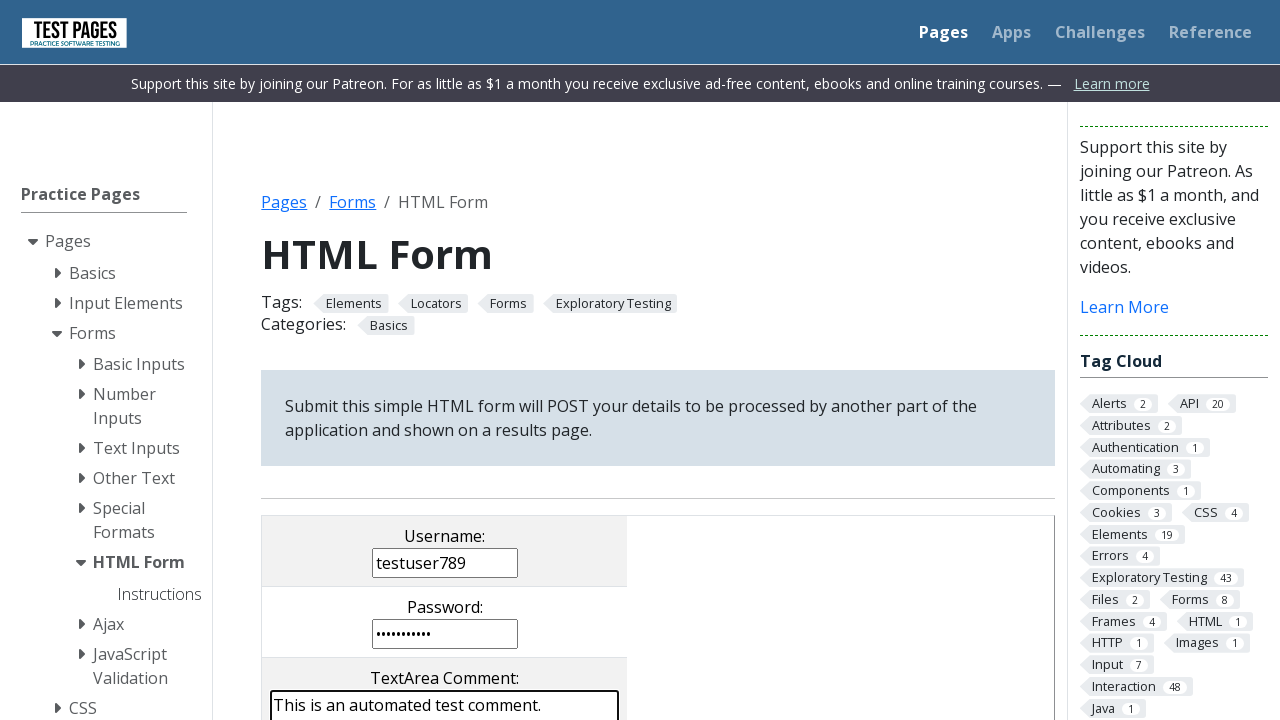

Checked the checkbox (cb1) at (299, 360) on input[value="cb1"]
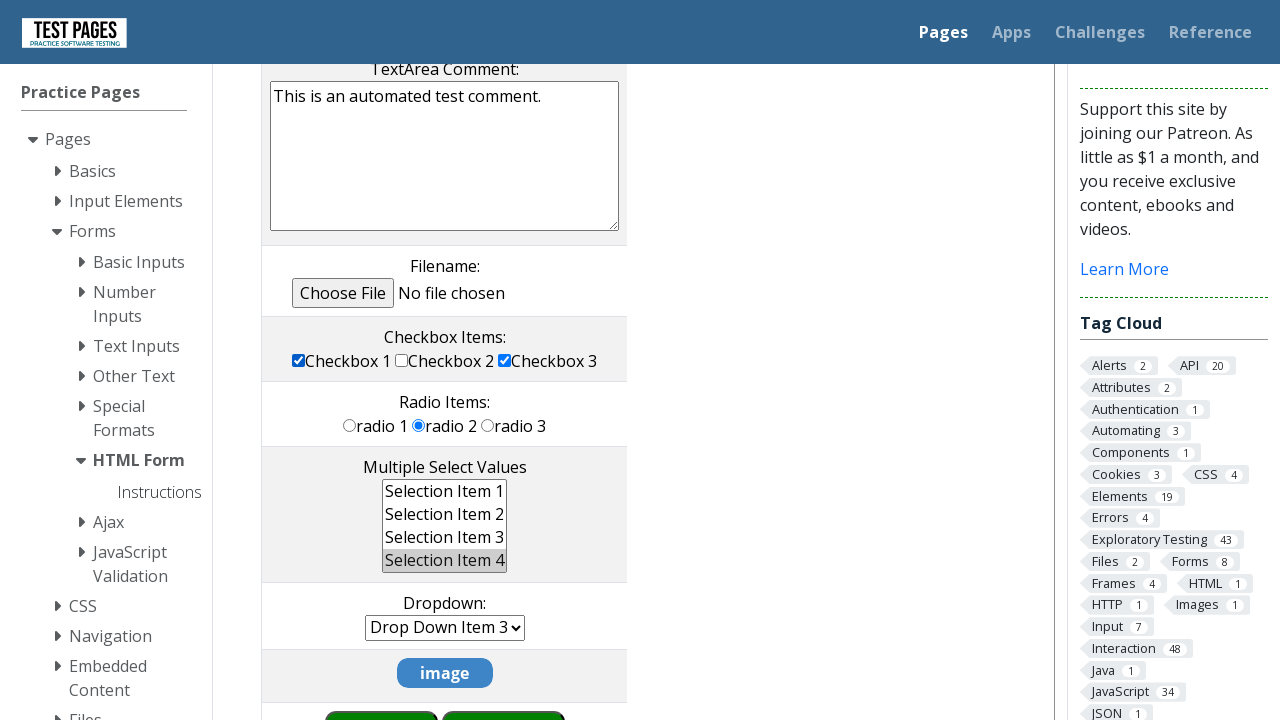

Selected radio button (rd2) at (419, 425) on input[value="rd2"]
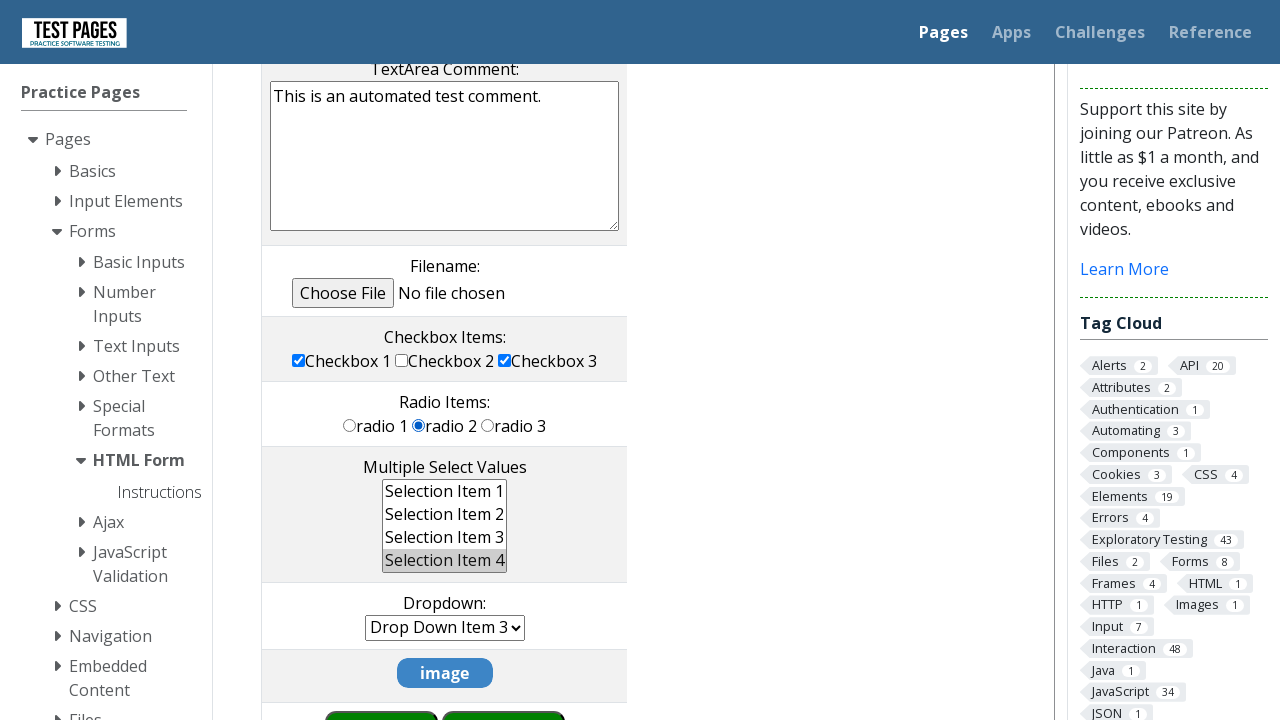

Selected 'Drop Down Item 5' from dropdown on select[name='dropdown']
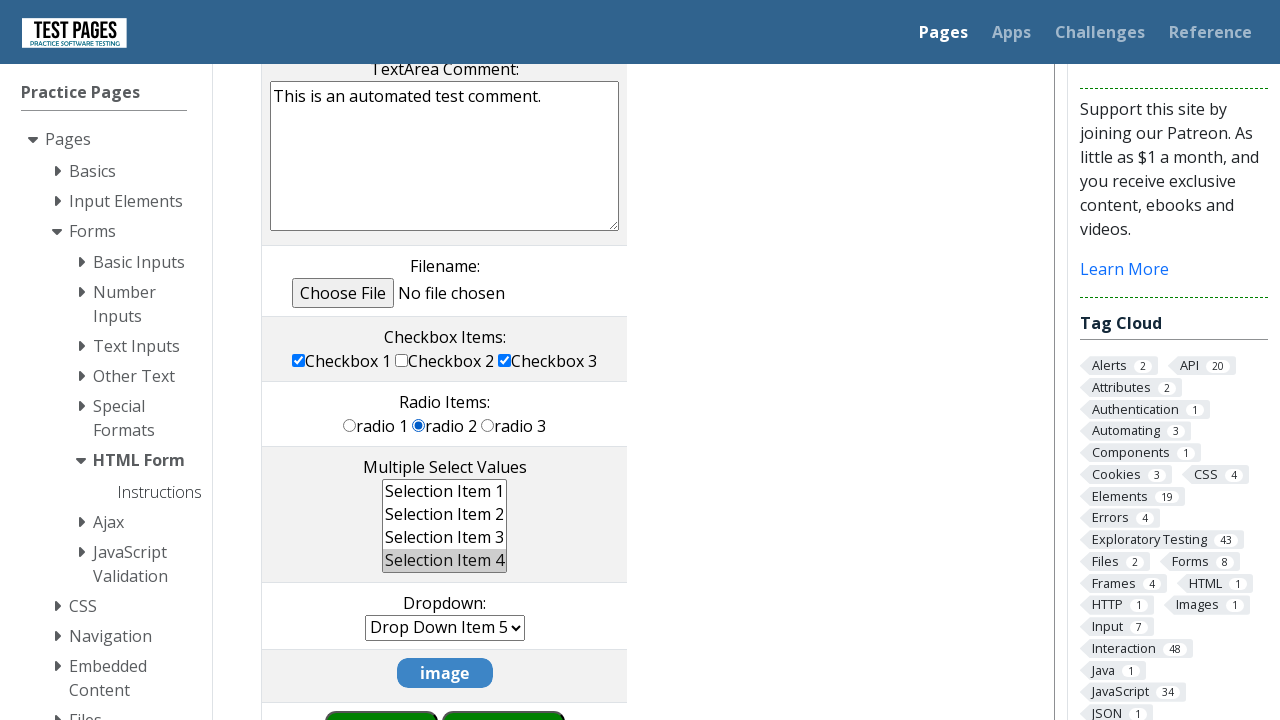

Clicked submit button to submit the form at (381, 690) on input[name='submitbutton']
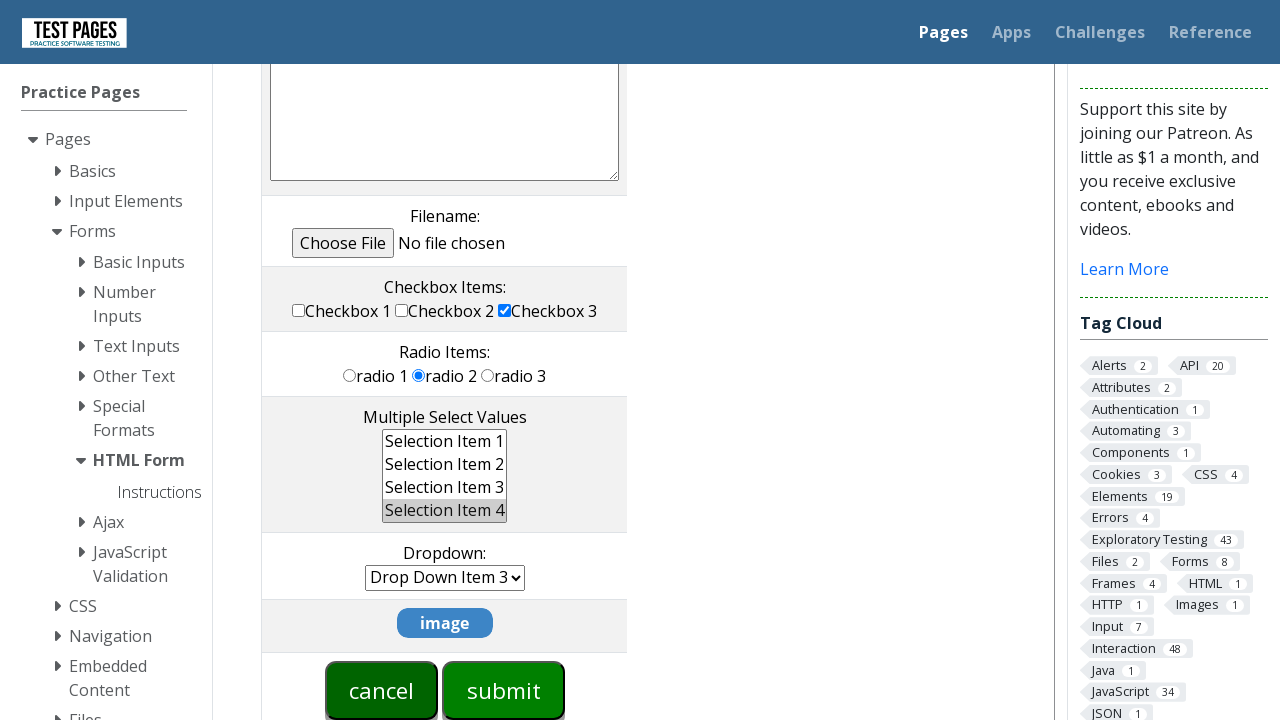

Form submission completed and page loaded
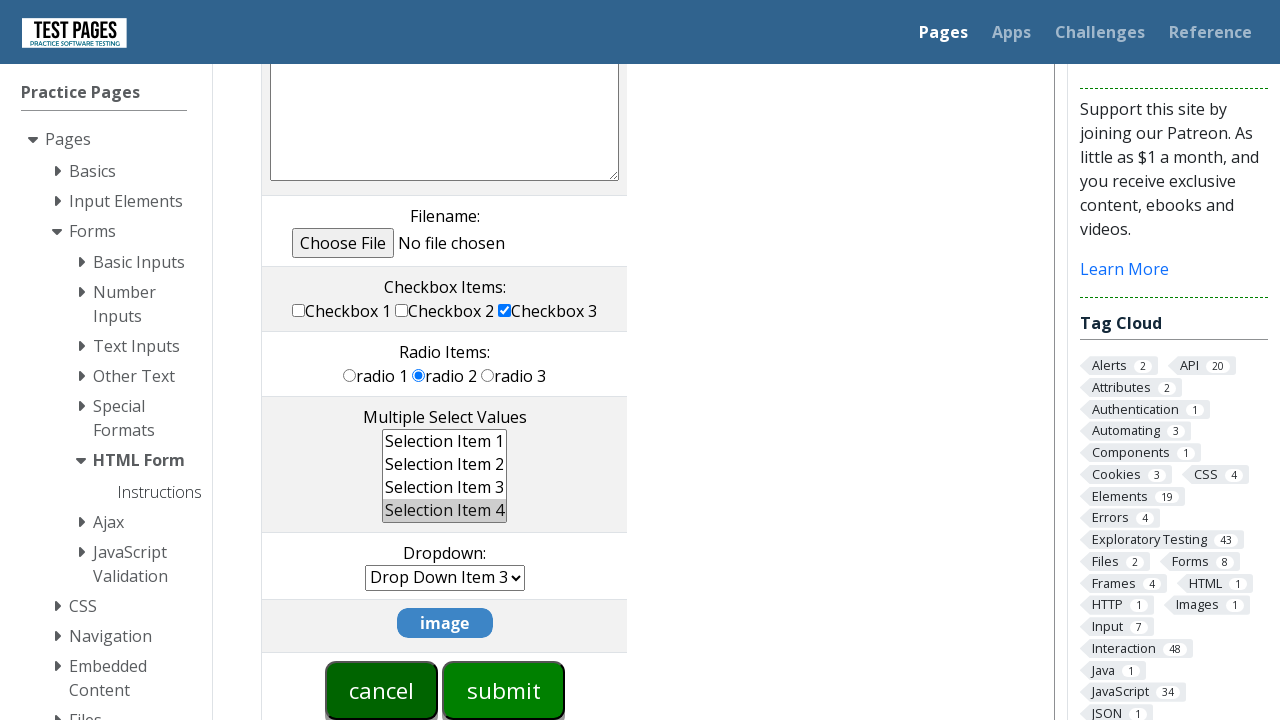

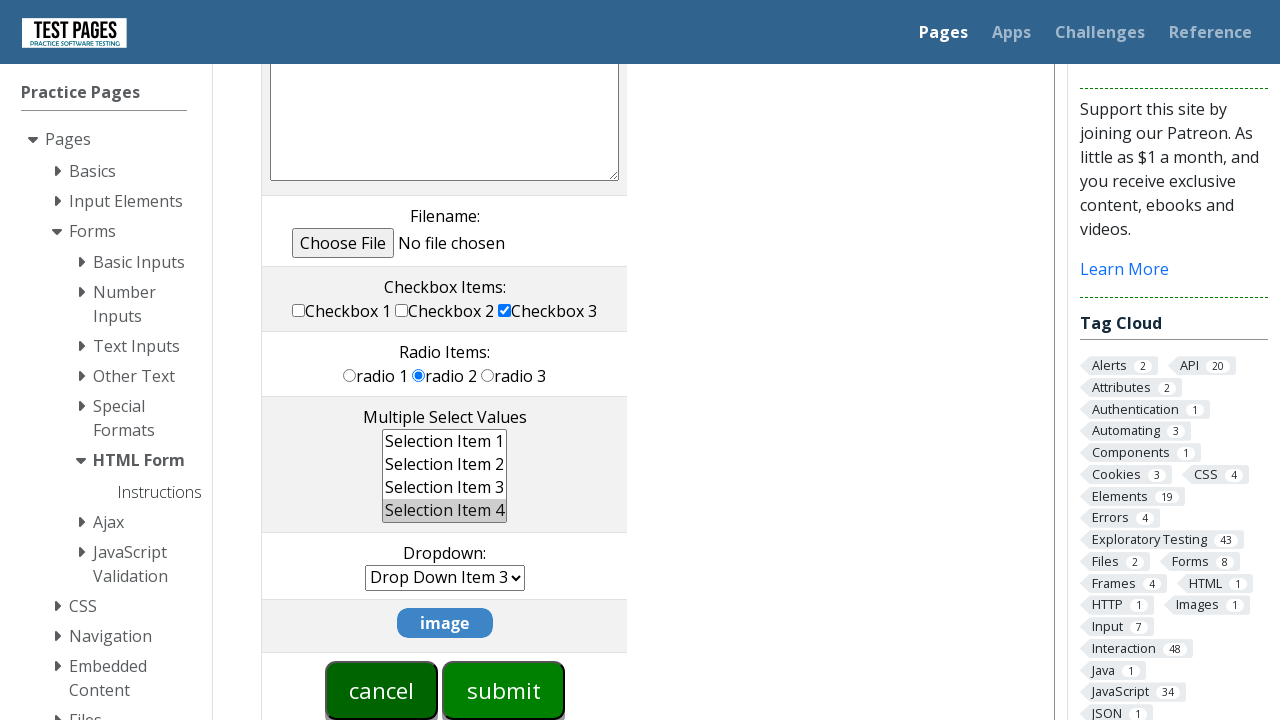